Tests dynamic element addition and removal by clicking the add button 5 times to create elements, then verifying the delete buttons are present

Starting URL: http://the-internet.herokuapp.com/add_remove_elements/

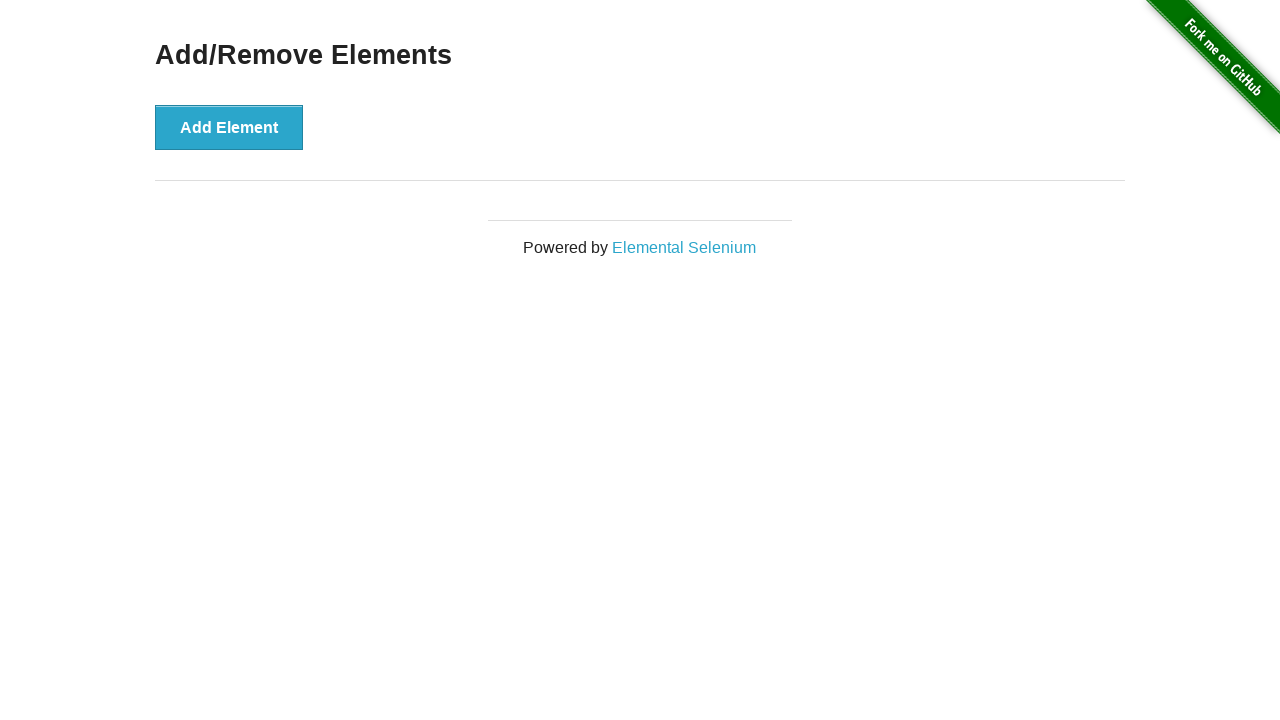

Navigated to add/remove elements page
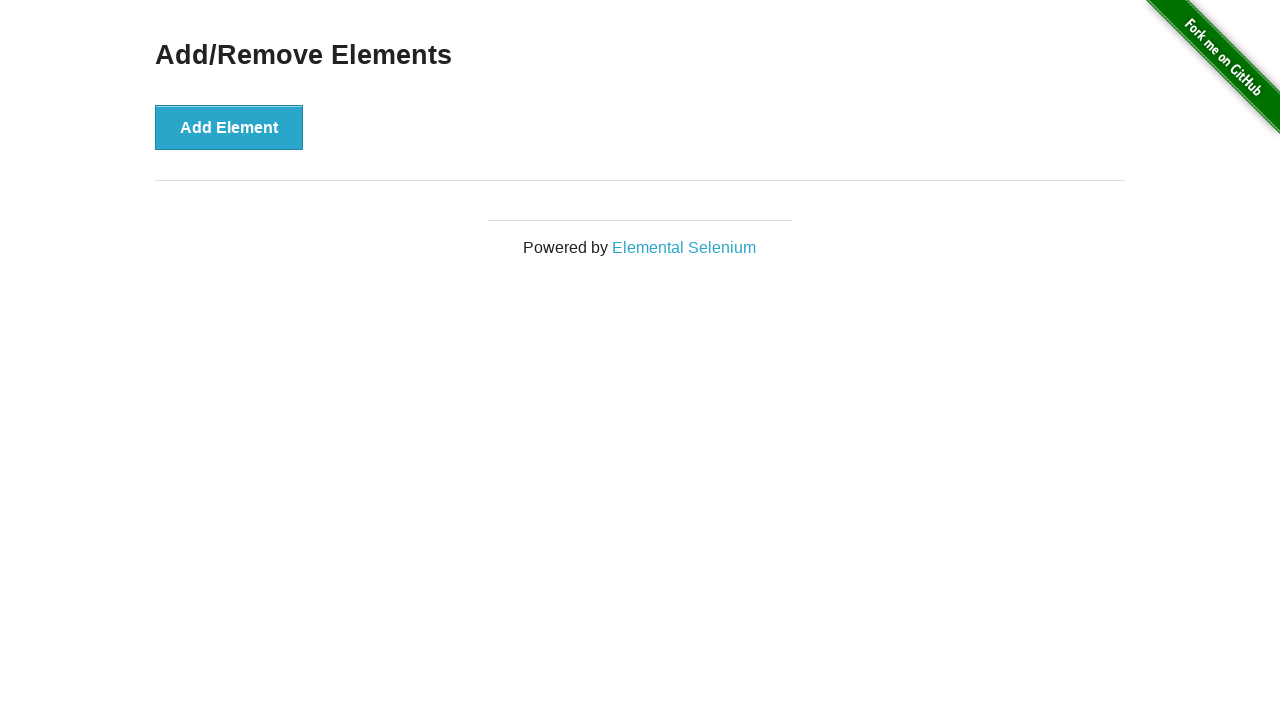

Located the add element button
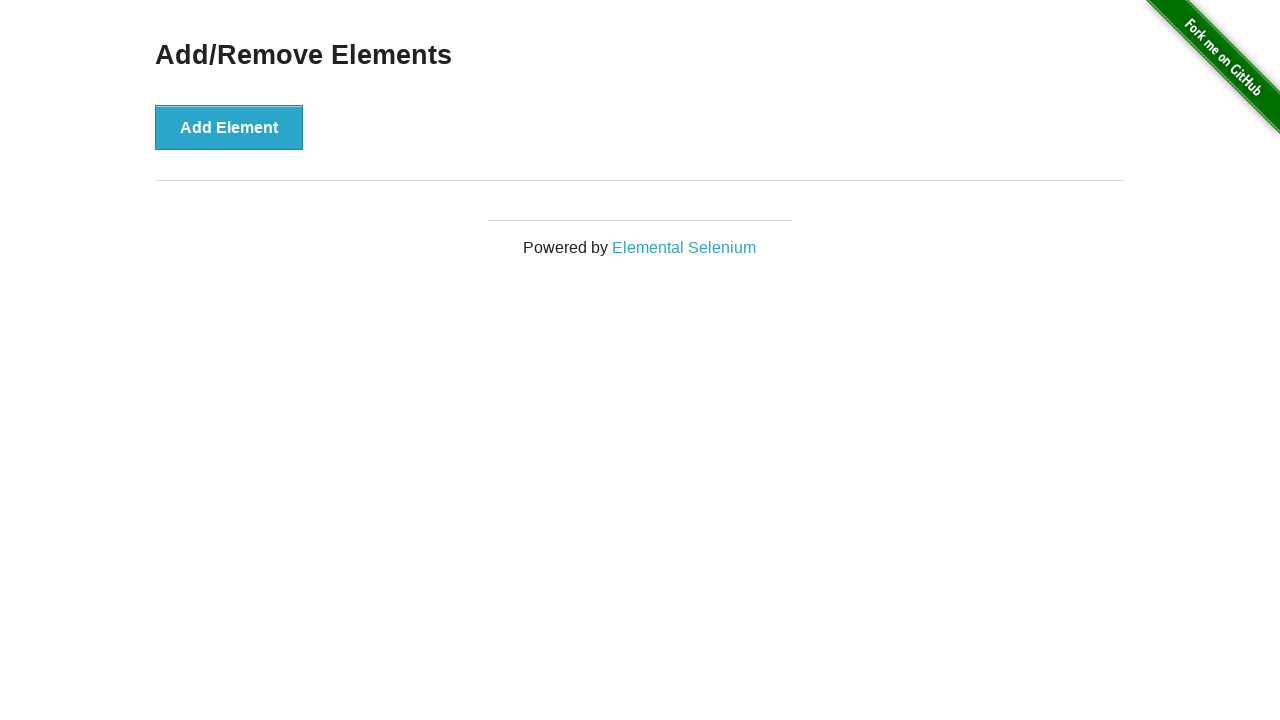

Clicked add button (click 1 of 5) at (229, 127) on button[onclick='addElement()']
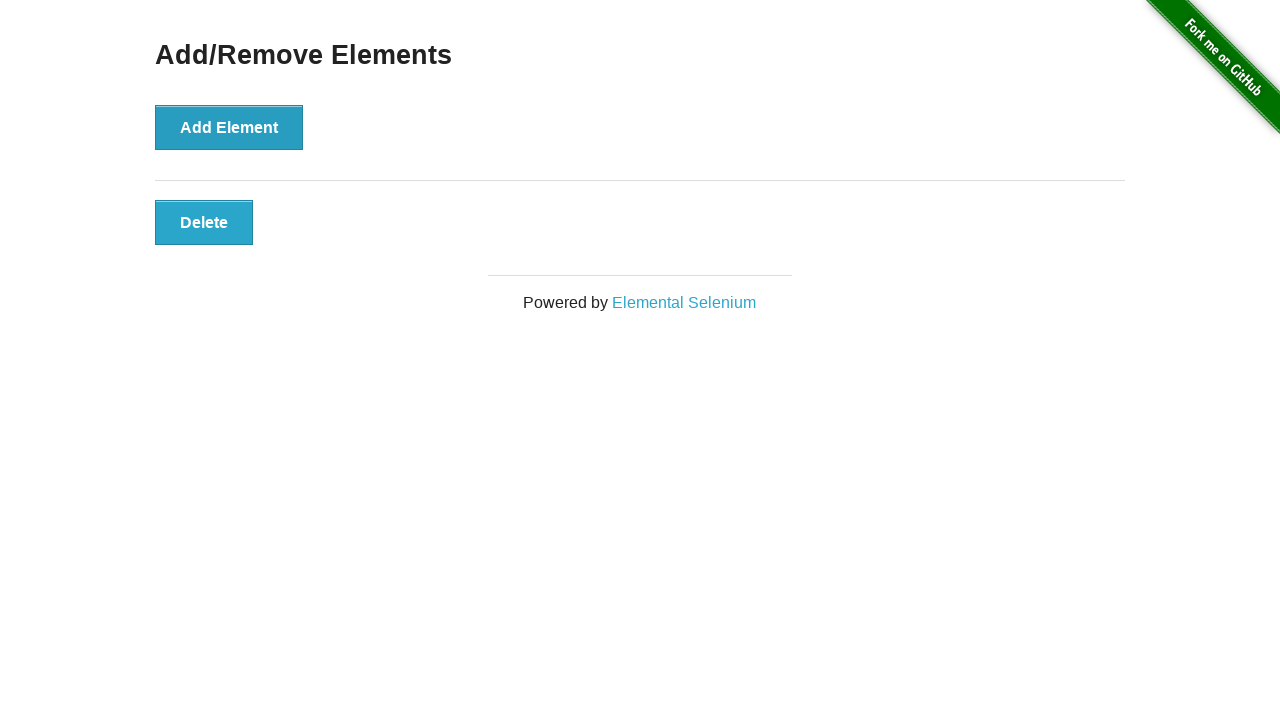

Clicked add button (click 2 of 5) at (229, 127) on button[onclick='addElement()']
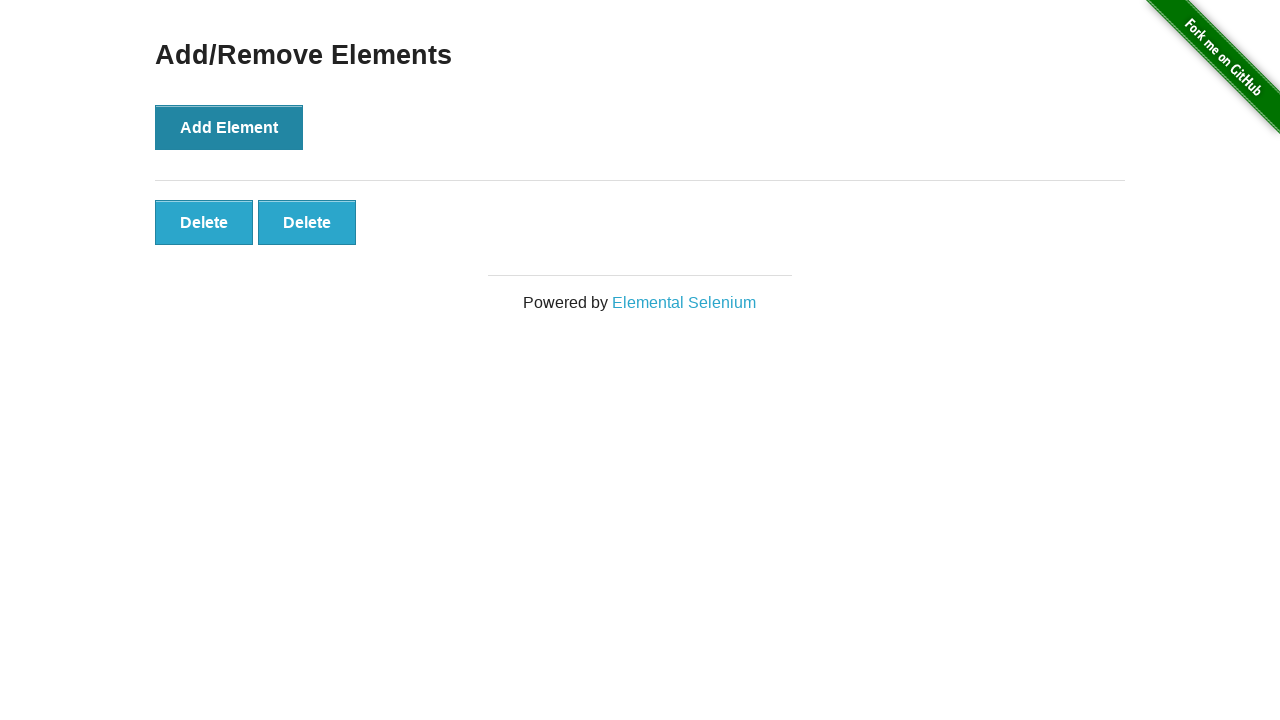

Clicked add button (click 3 of 5) at (229, 127) on button[onclick='addElement()']
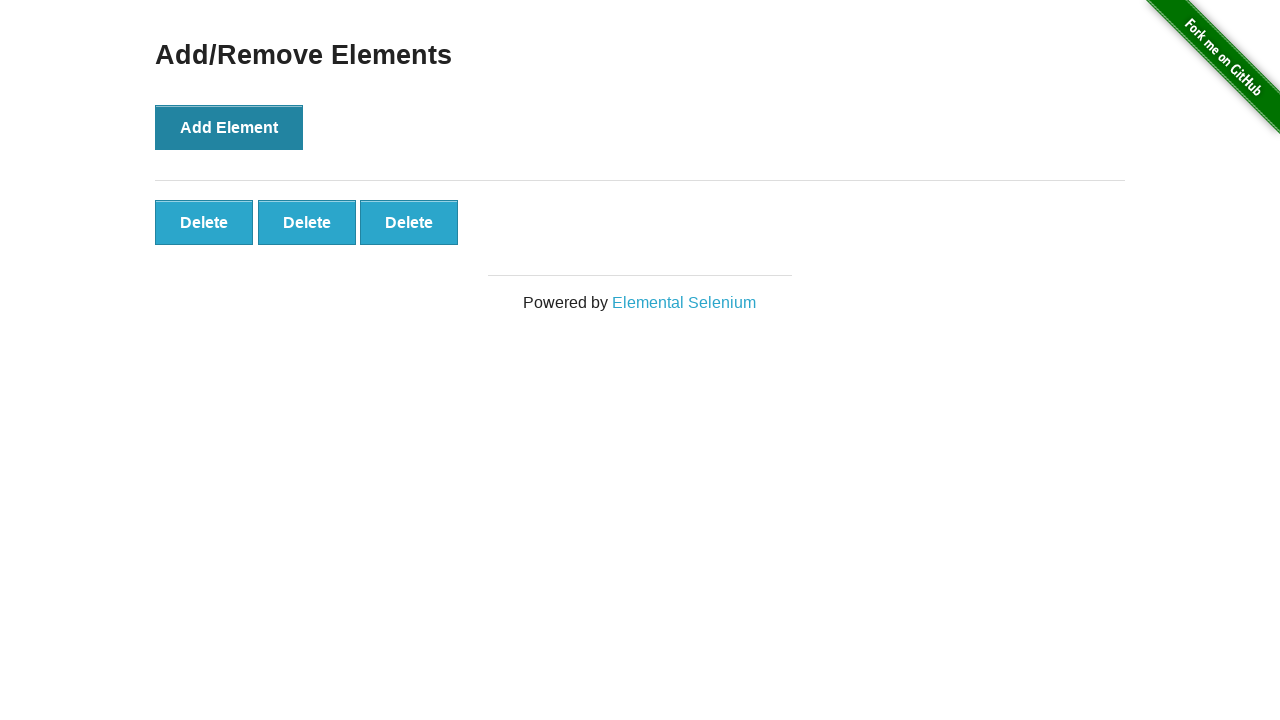

Clicked add button (click 4 of 5) at (229, 127) on button[onclick='addElement()']
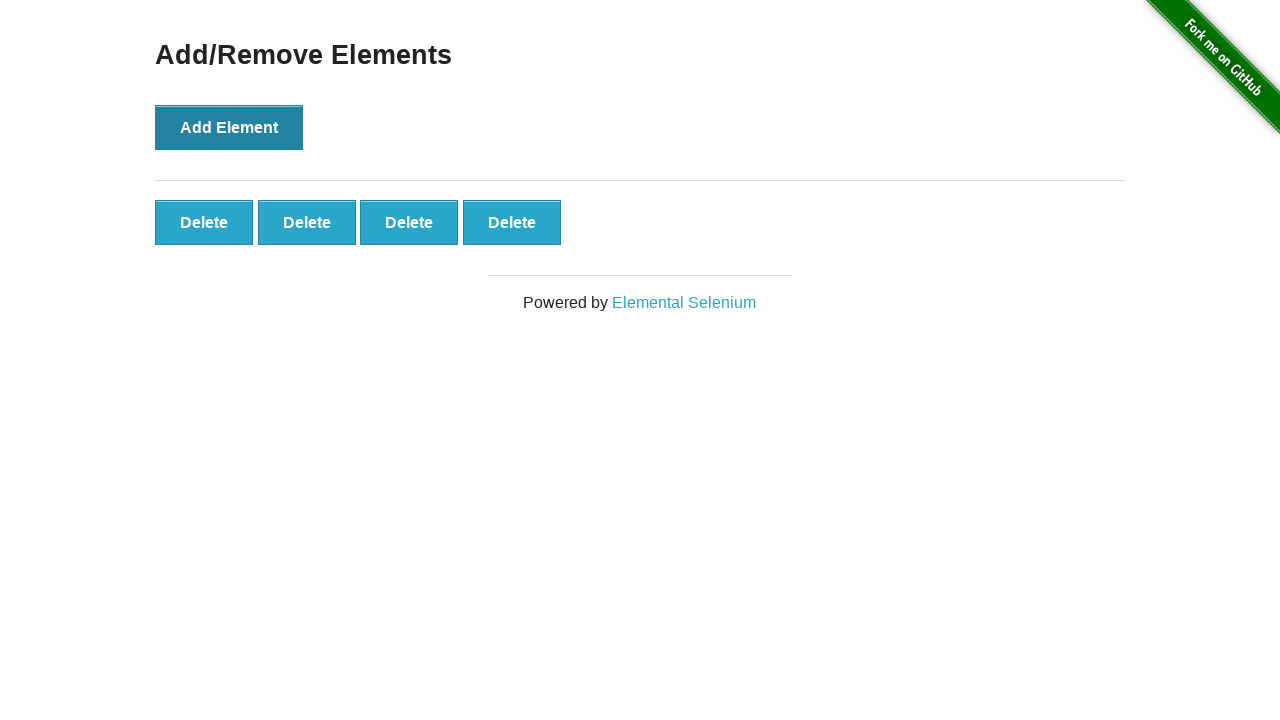

Clicked add button (click 5 of 5) at (229, 127) on button[onclick='addElement()']
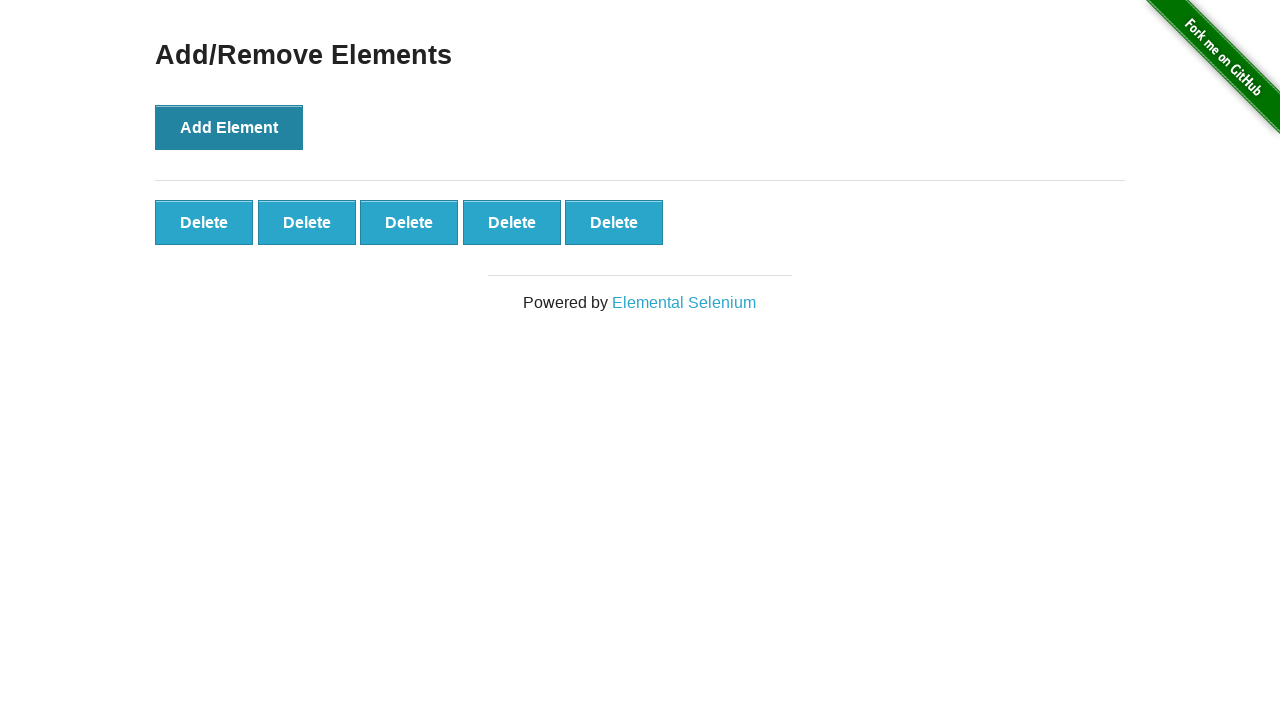

Located all delete buttons on the page
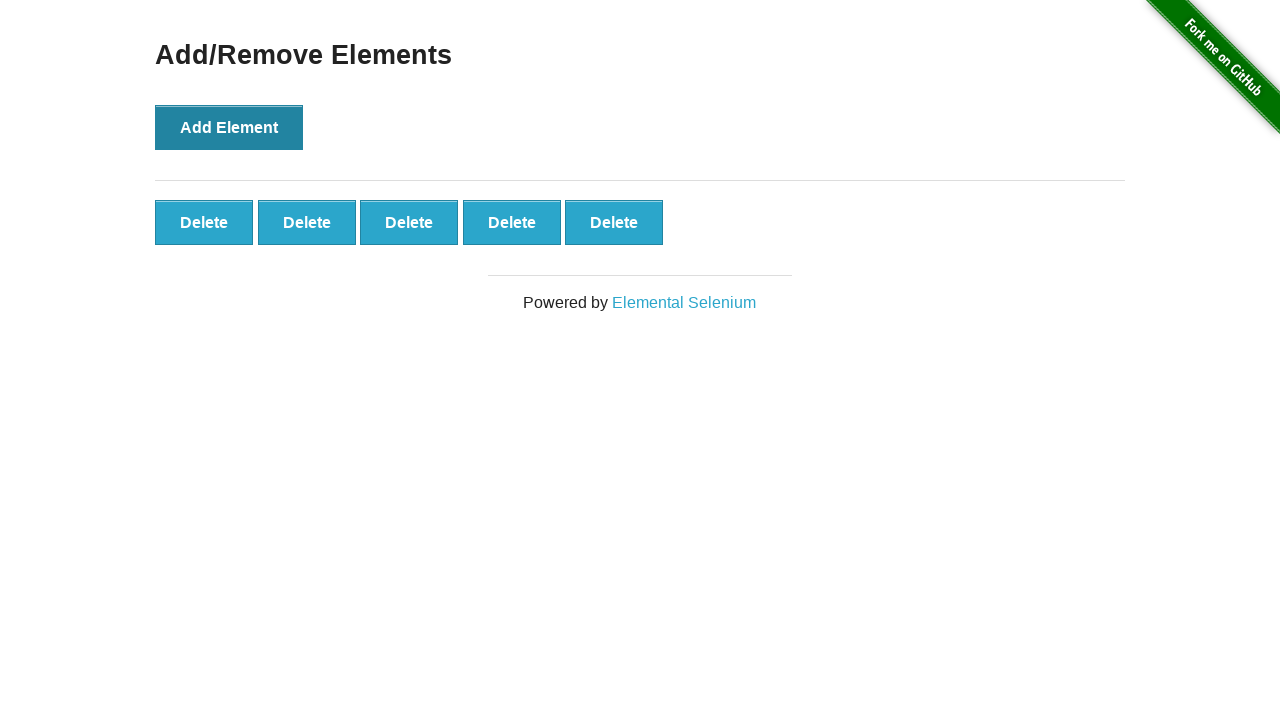

Verified that 5 delete buttons are present
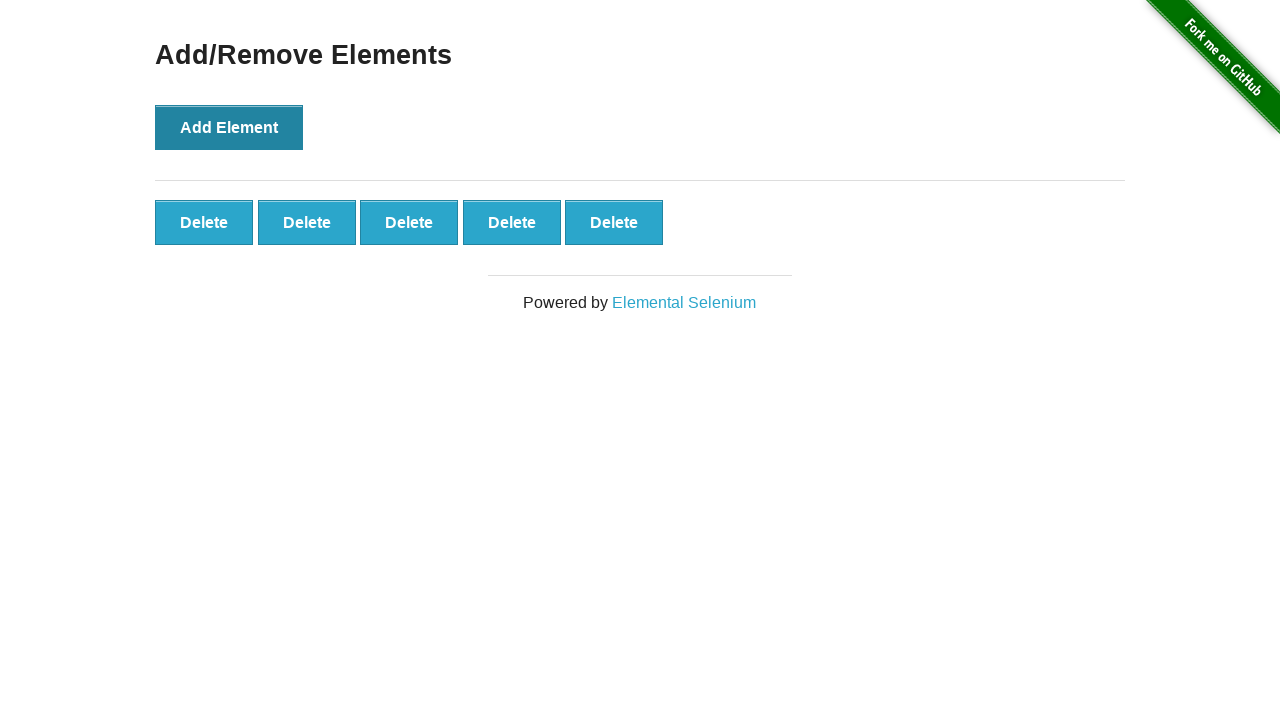

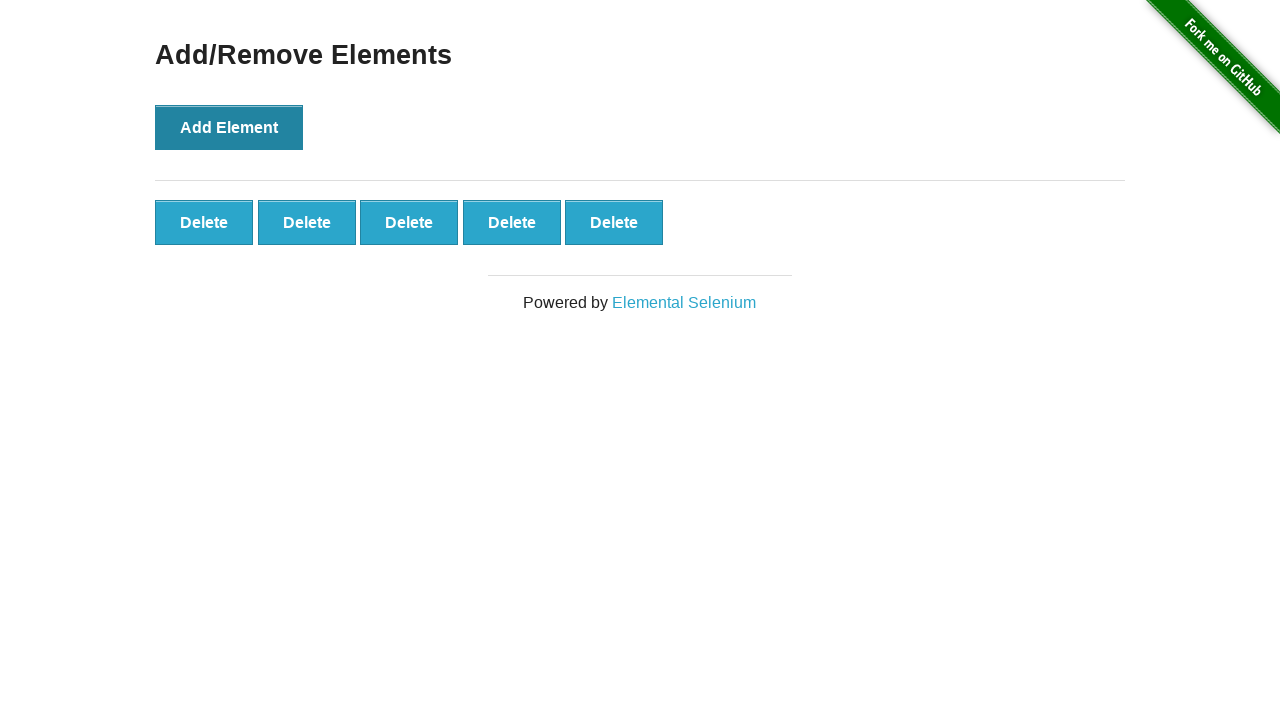